Tests the postal code search functionality on The Healthline website by entering a postal code and submitting the search form to find local health services.

Starting URL: https://www.thehealthline.ca/

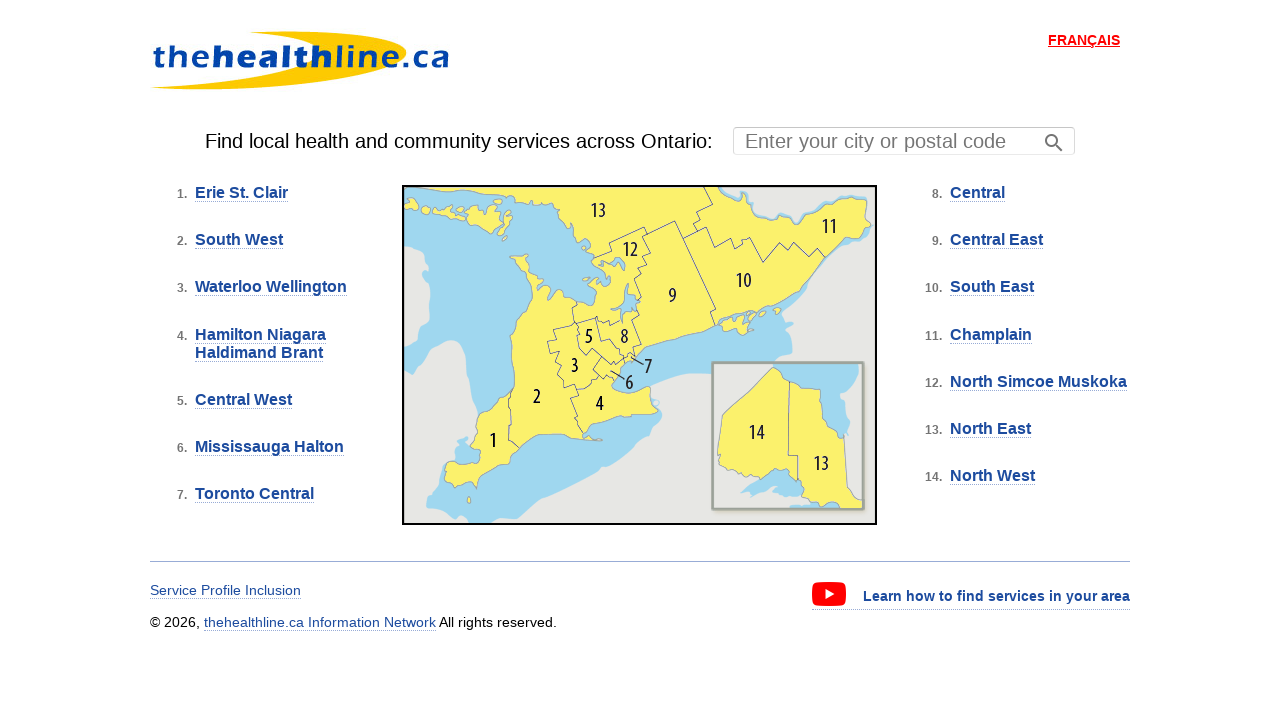

Filled postal code search field with 'M5V 3L9' on #ctl00_ContentPlaceHolder2_txtPostalCodeSearch
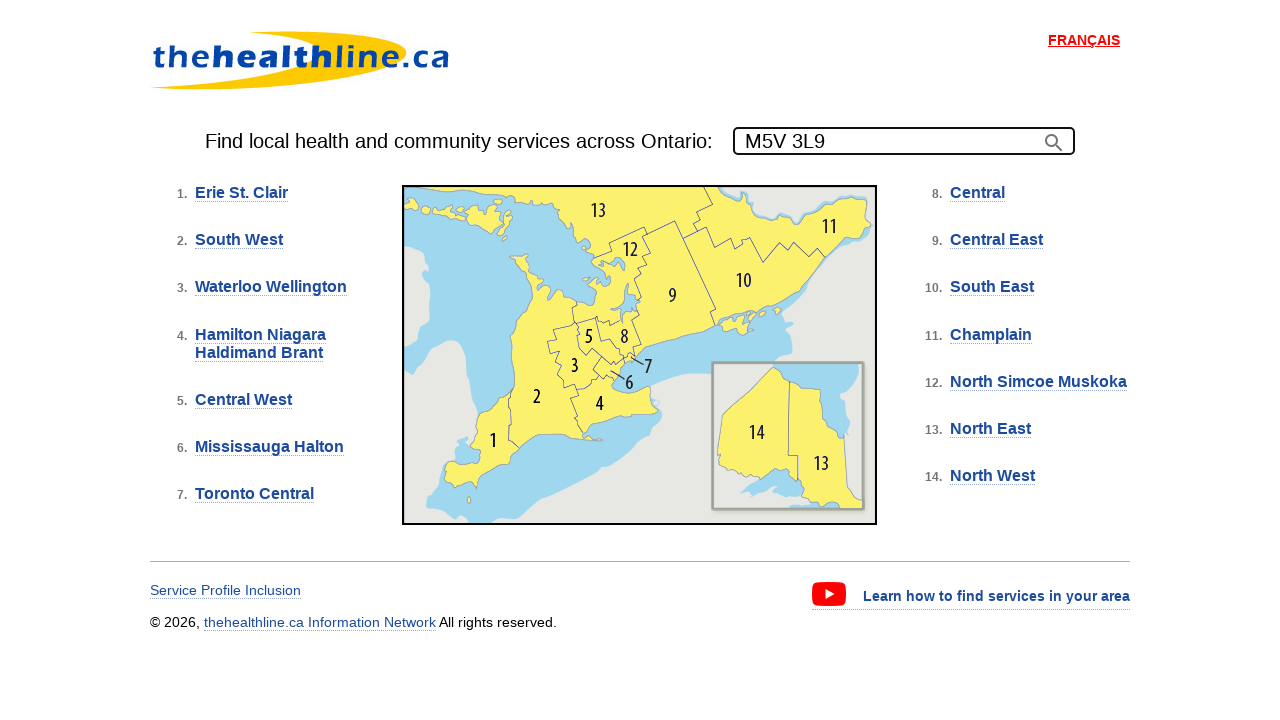

Pressed Enter to submit postal code search on #ctl00_ContentPlaceHolder2_txtPostalCodeSearch
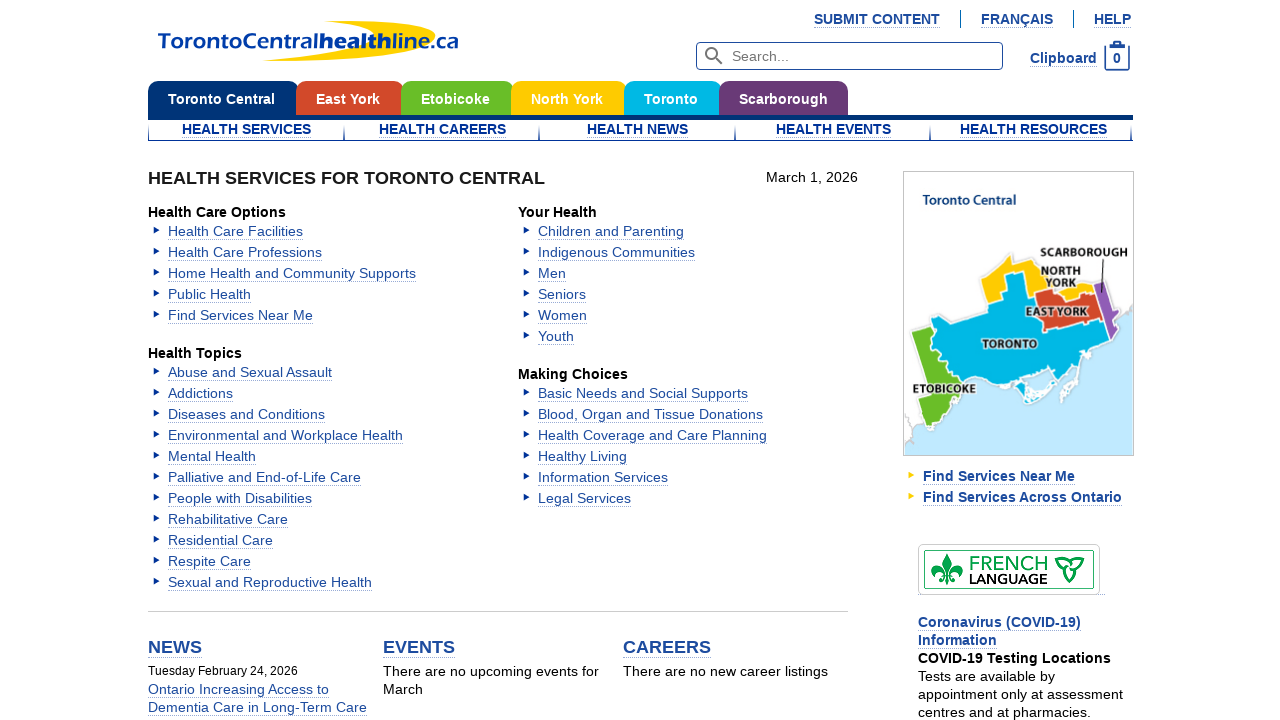

Waited for search results page to load (networkidle)
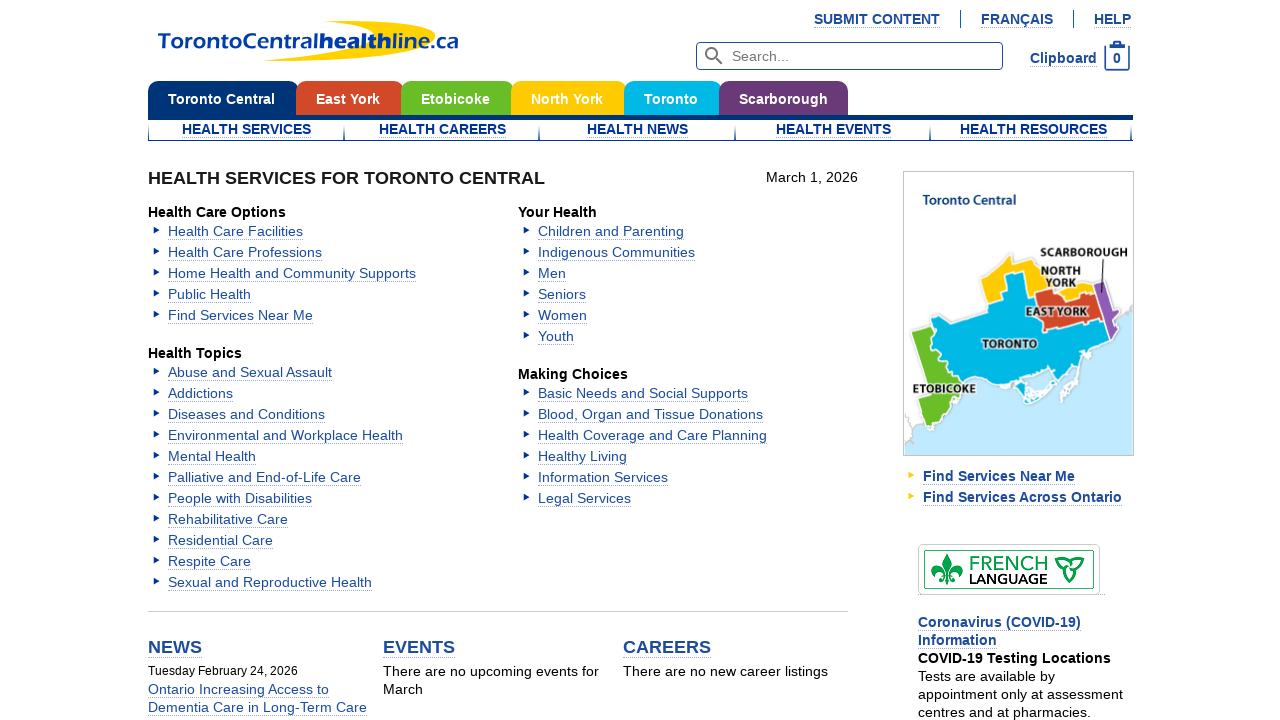

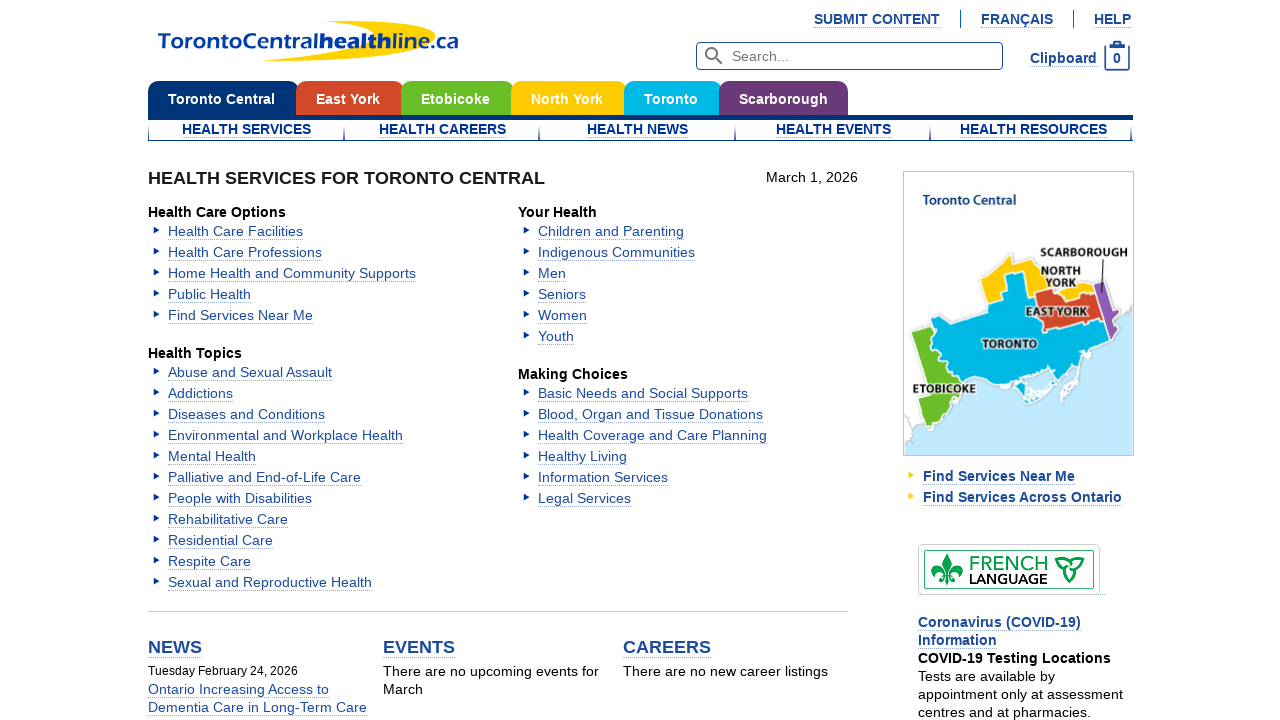